Navigates to My Account page and then clicks on the login link

Starting URL: https://alchemy.hguy.co/lms

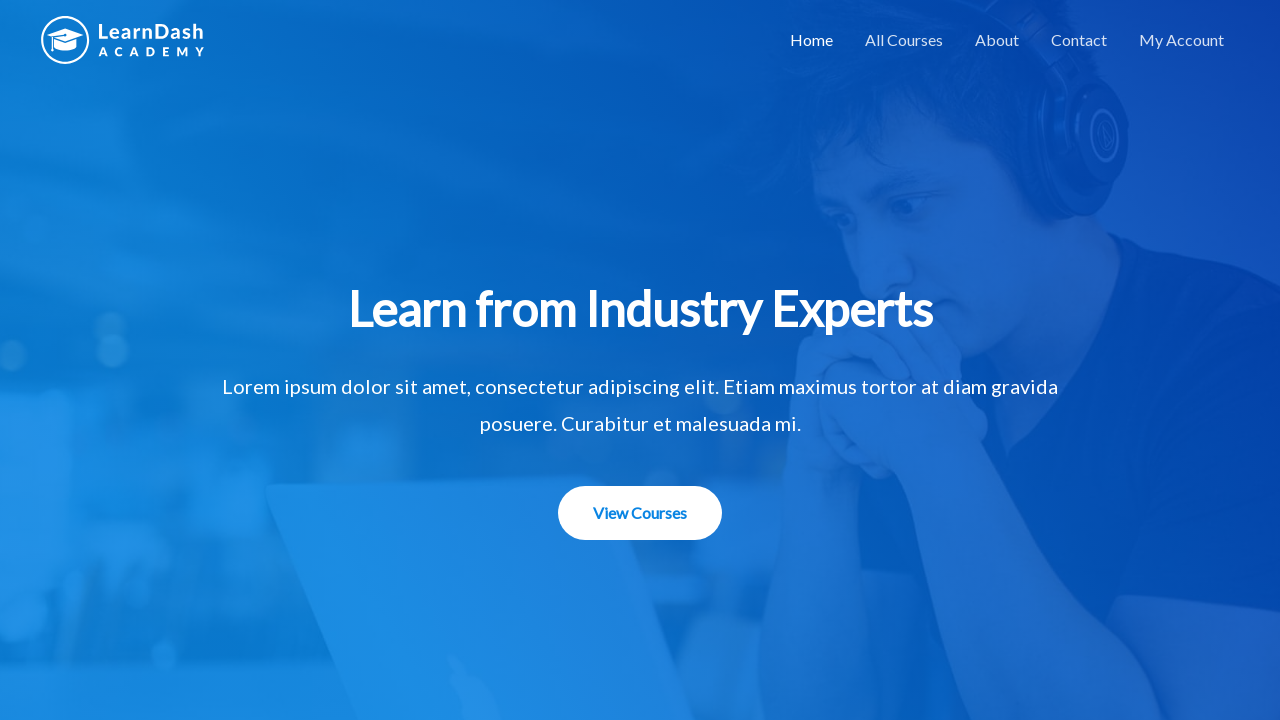

Clicked on 'My Account' link at (1182, 40) on xpath=//a[text()='My Account']
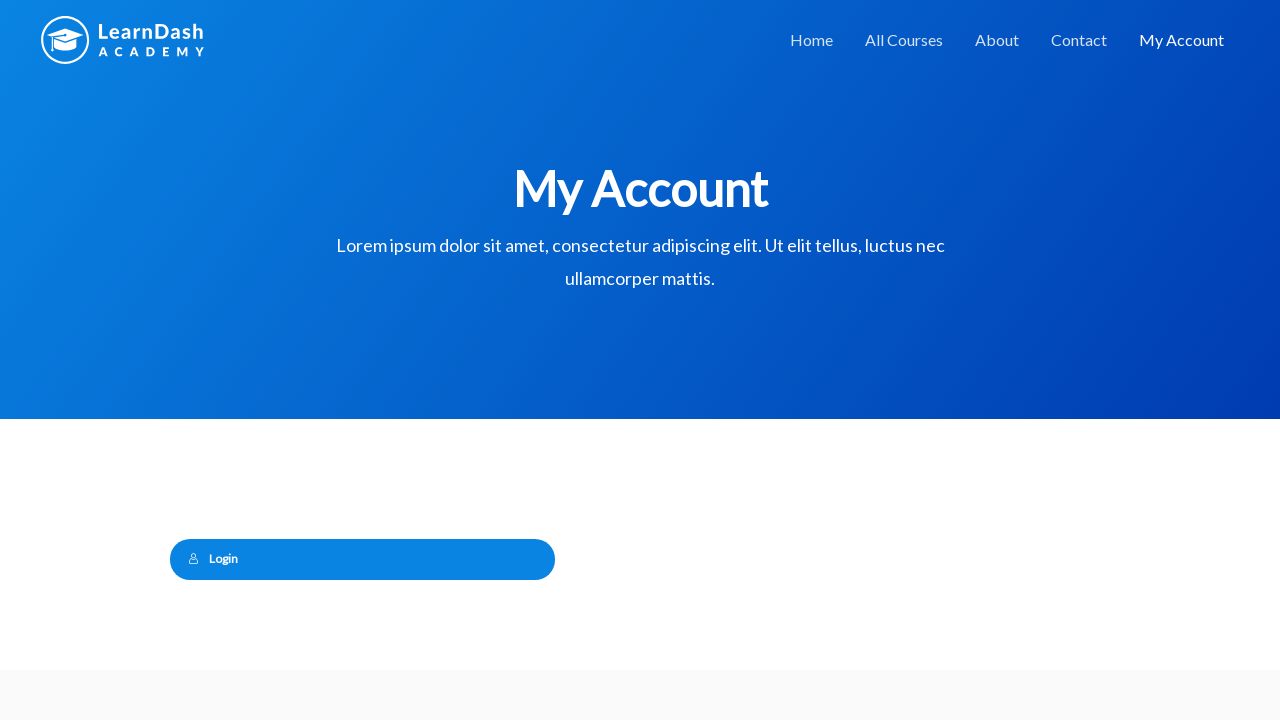

Clicked on login link at (362, 560) on xpath=//a[contains(@class,'login')]
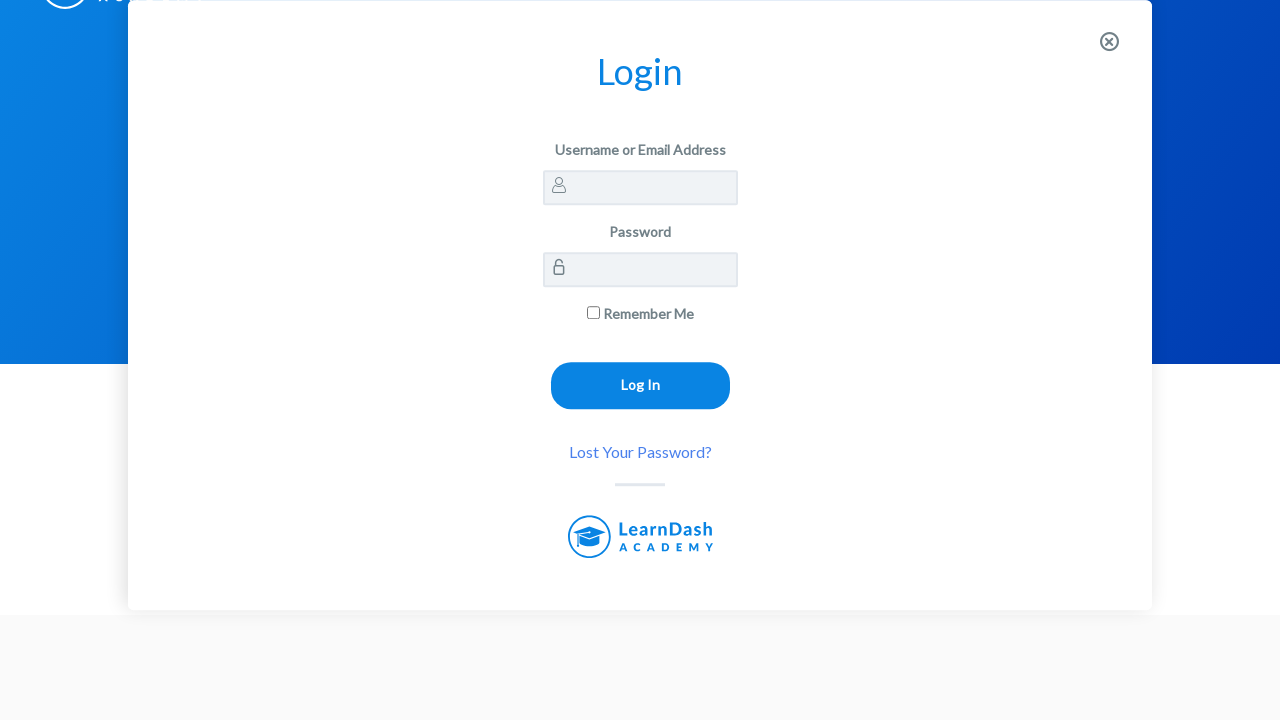

Page finished loading (domcontentloaded)
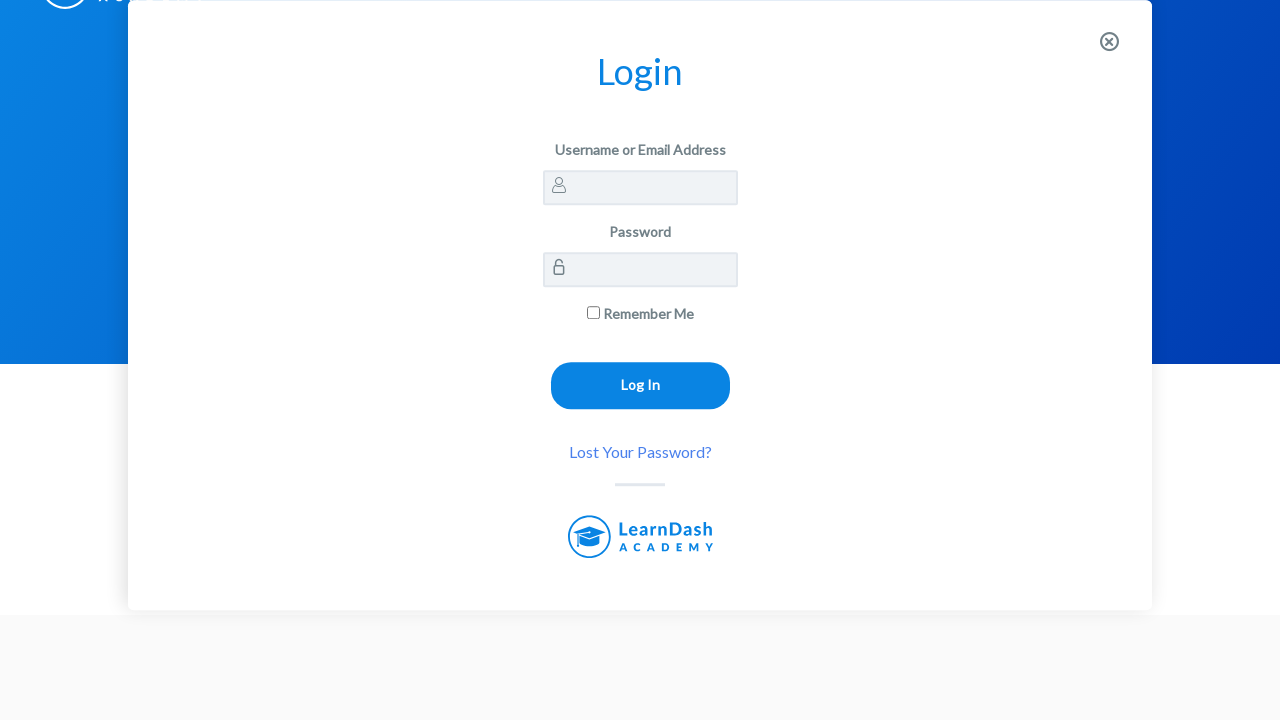

Verified page title is 'My Account – Alchemy LMS'
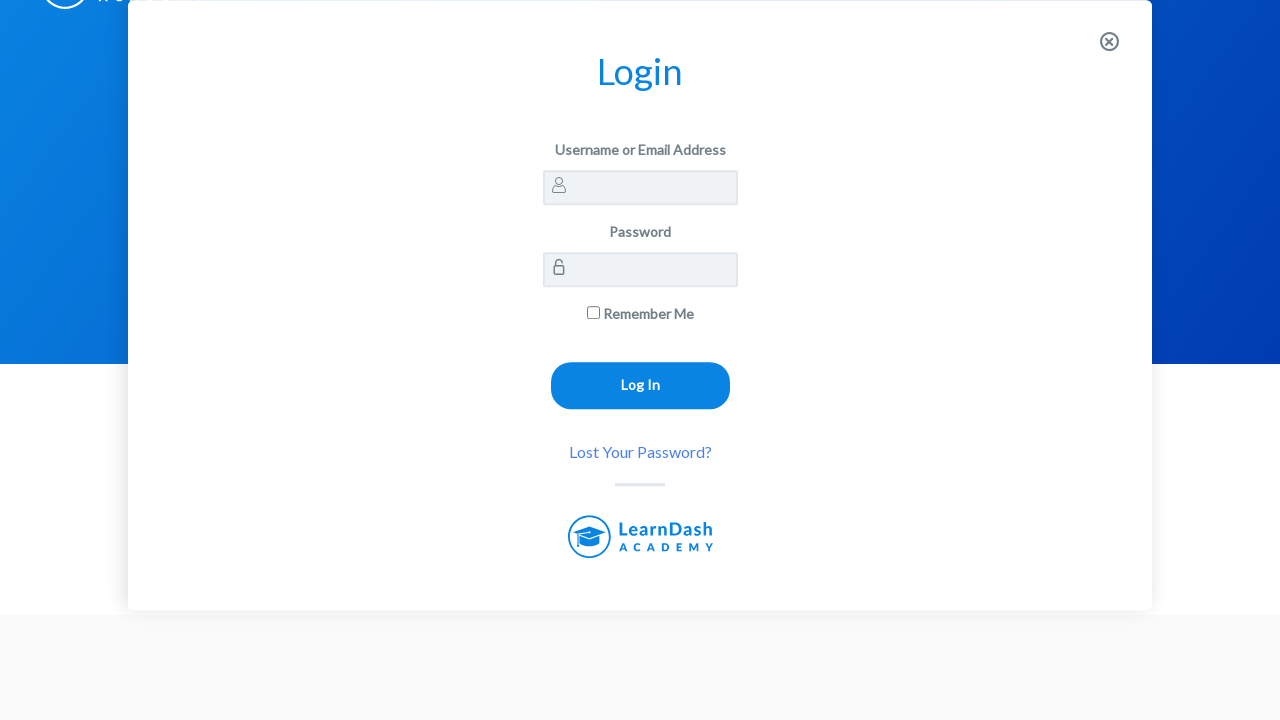

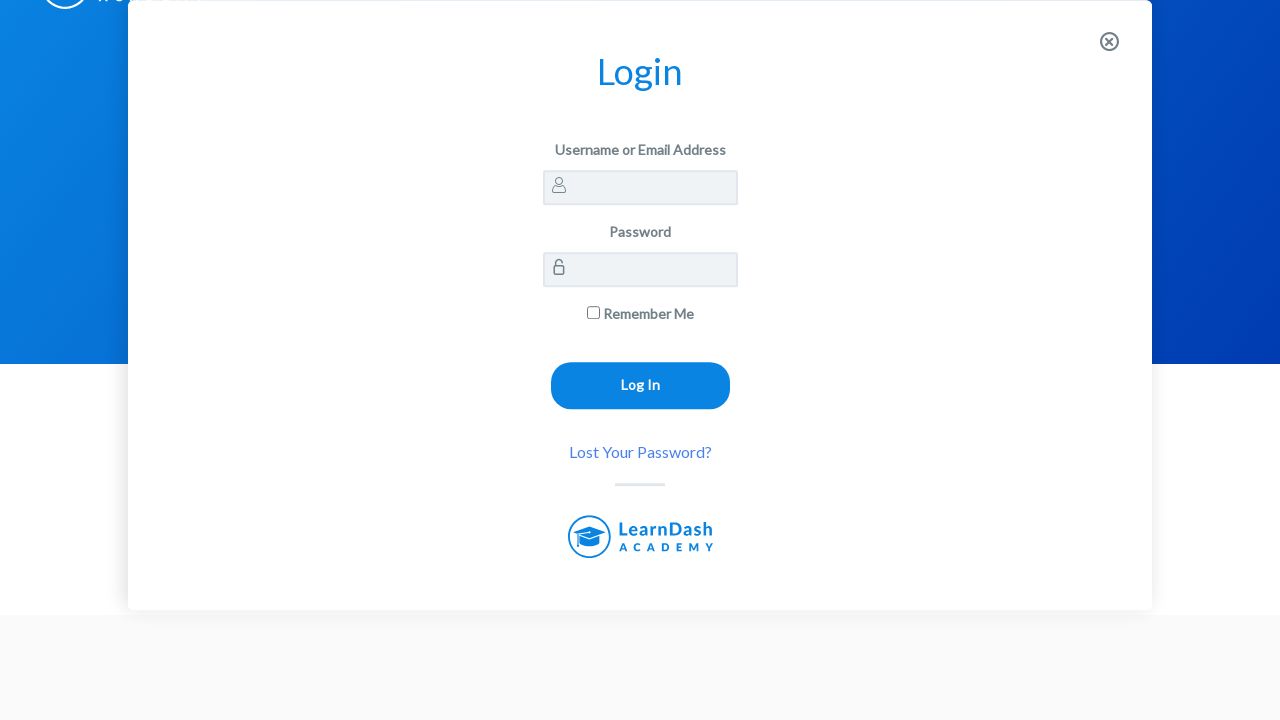